Tests iframe interaction by navigating to a practice page, switching to an iframe, clicking on an "All Access plan" link, and extracting text content from within the iframe

Starting URL: https://rahulshettyacademy.com/AutomationPractice/

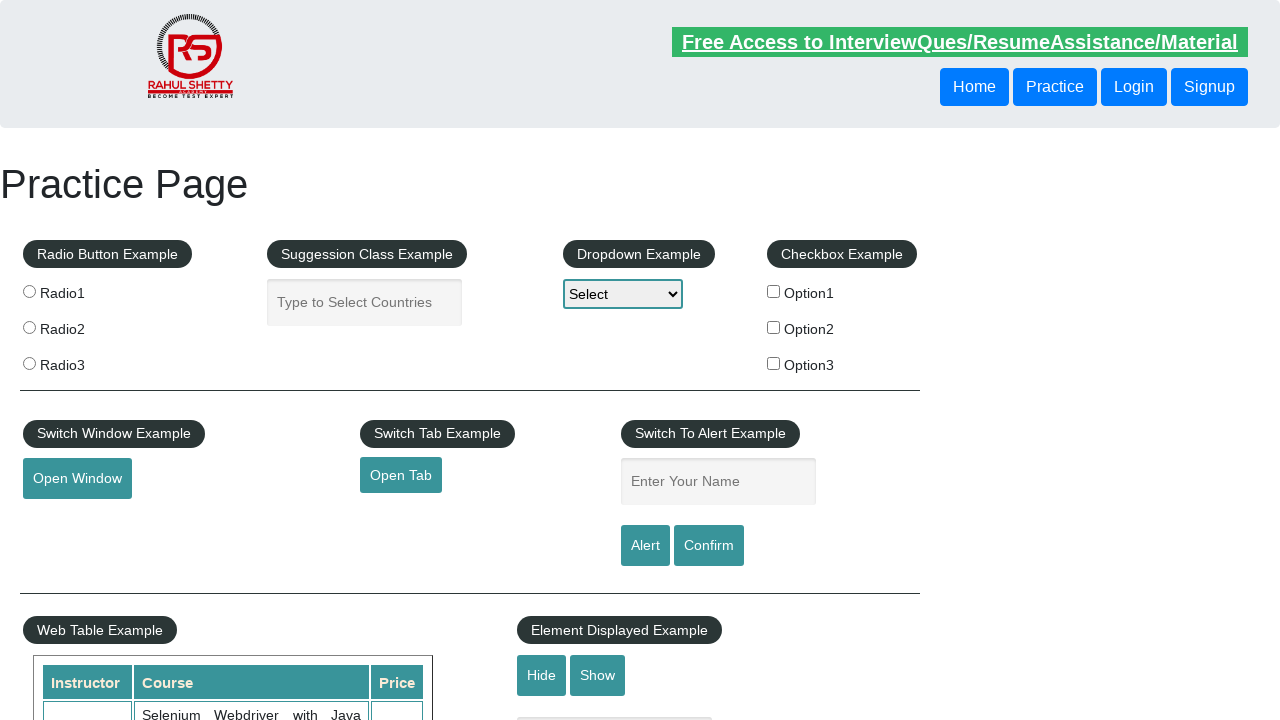

Navigated to AutomationPractice page
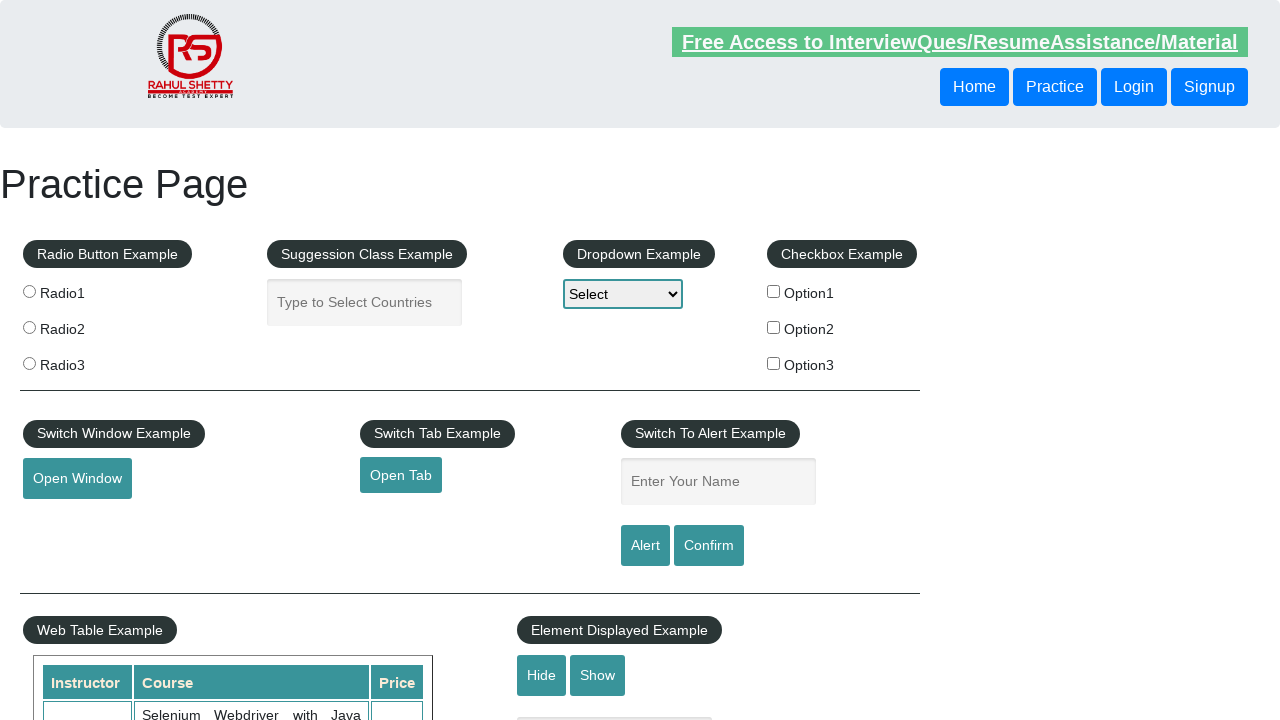

Located the courses iframe
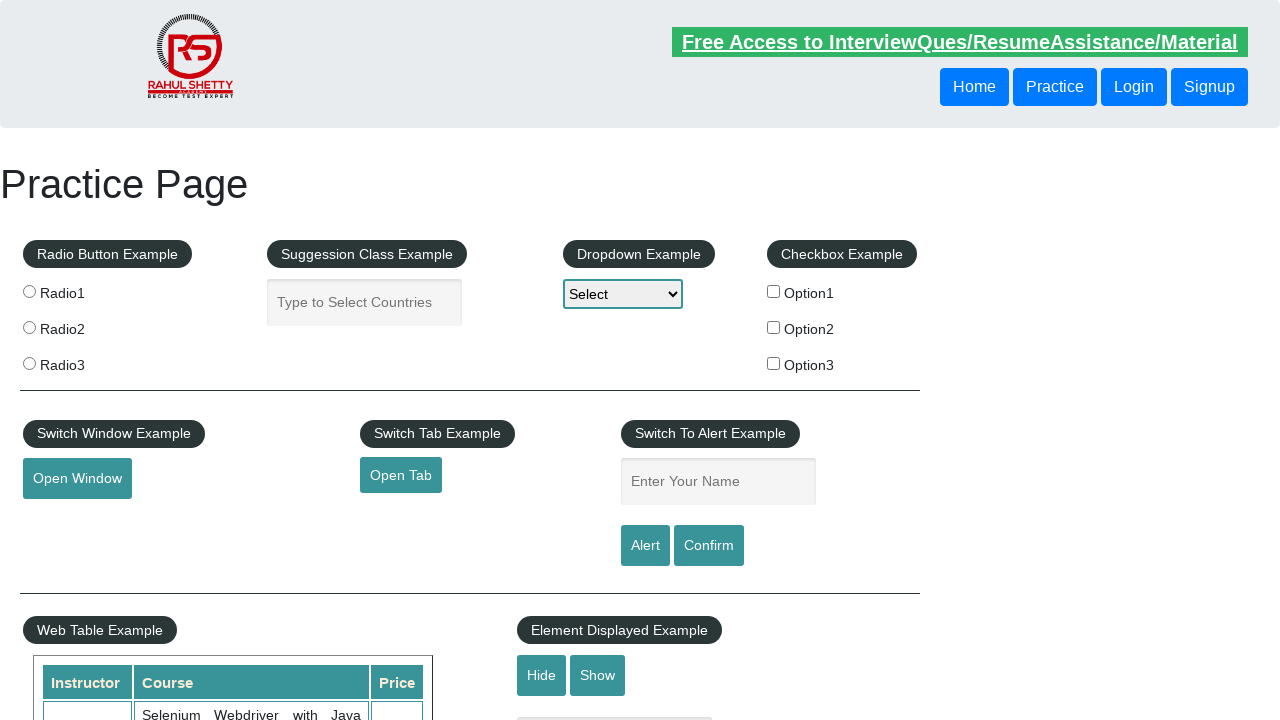

Clicked on 'All Access plan' link within iframe at (307, 360) on #courses-iframe >> internal:control=enter-frame >> xpath=//a[@class='new-navbar-
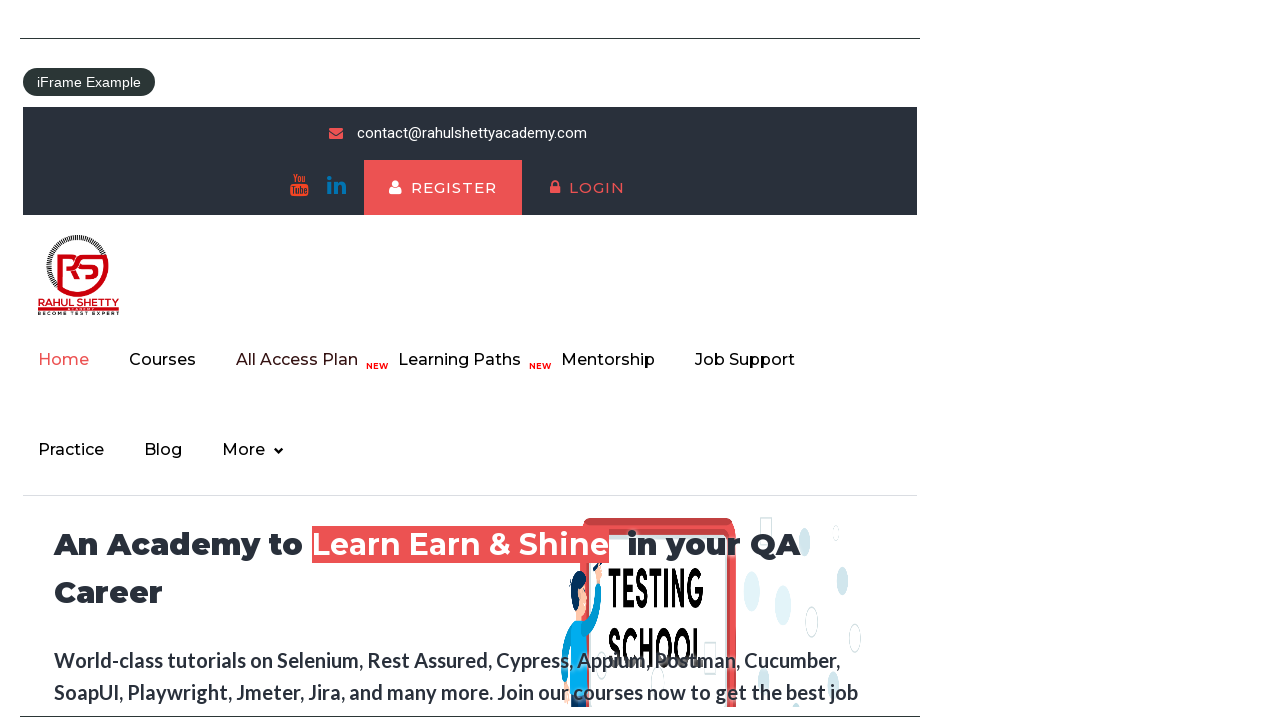

Waited 1000ms for content to load after clicking All Access plan
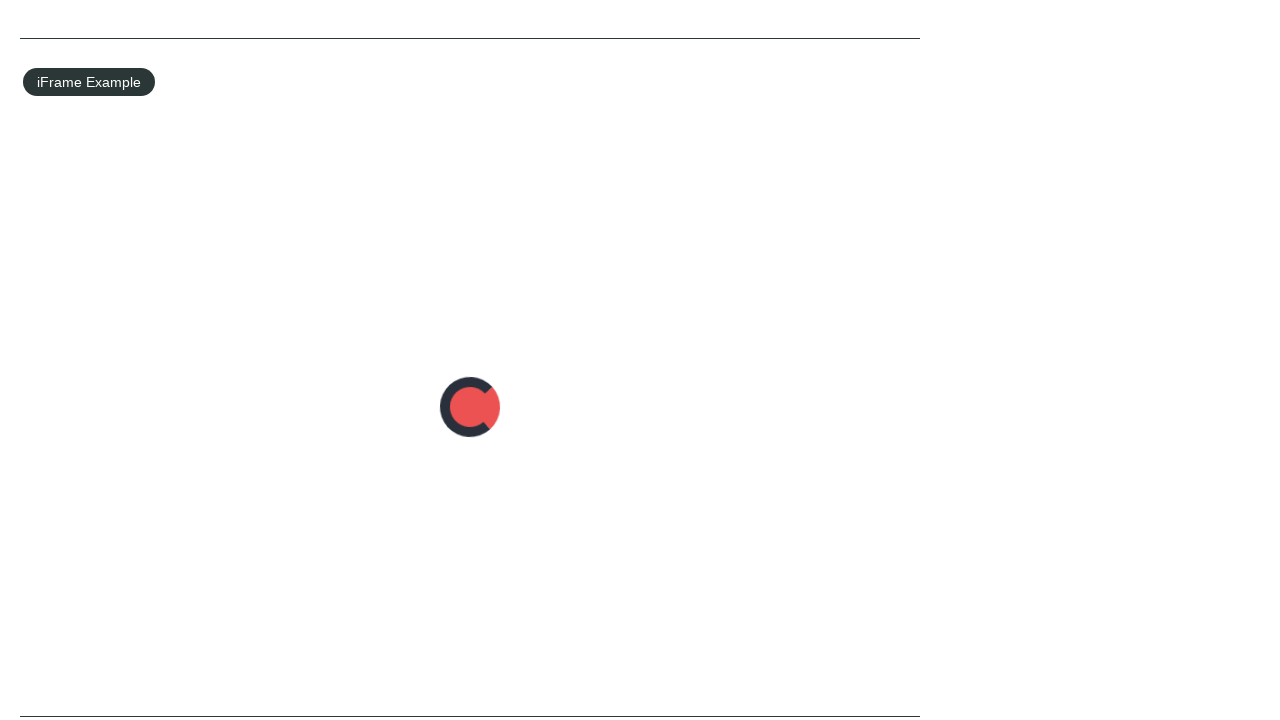

Located text h2 element within iframe
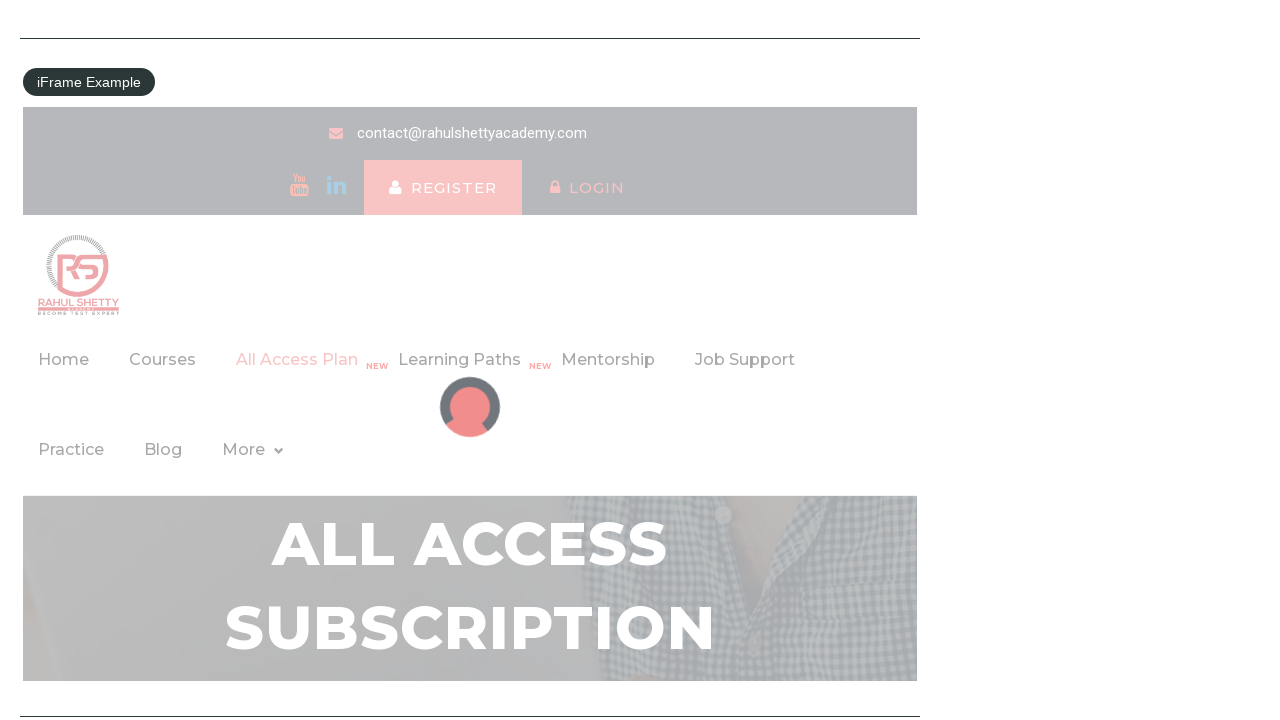

Text h2 element is visible and ready
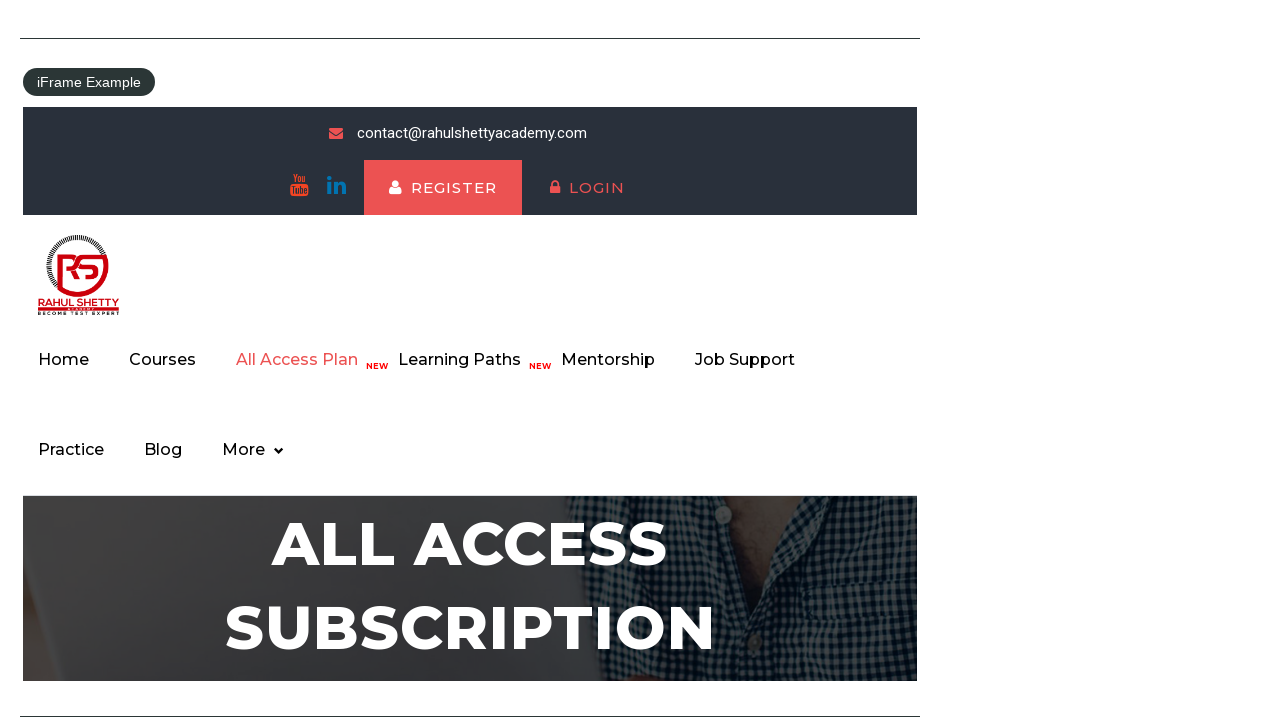

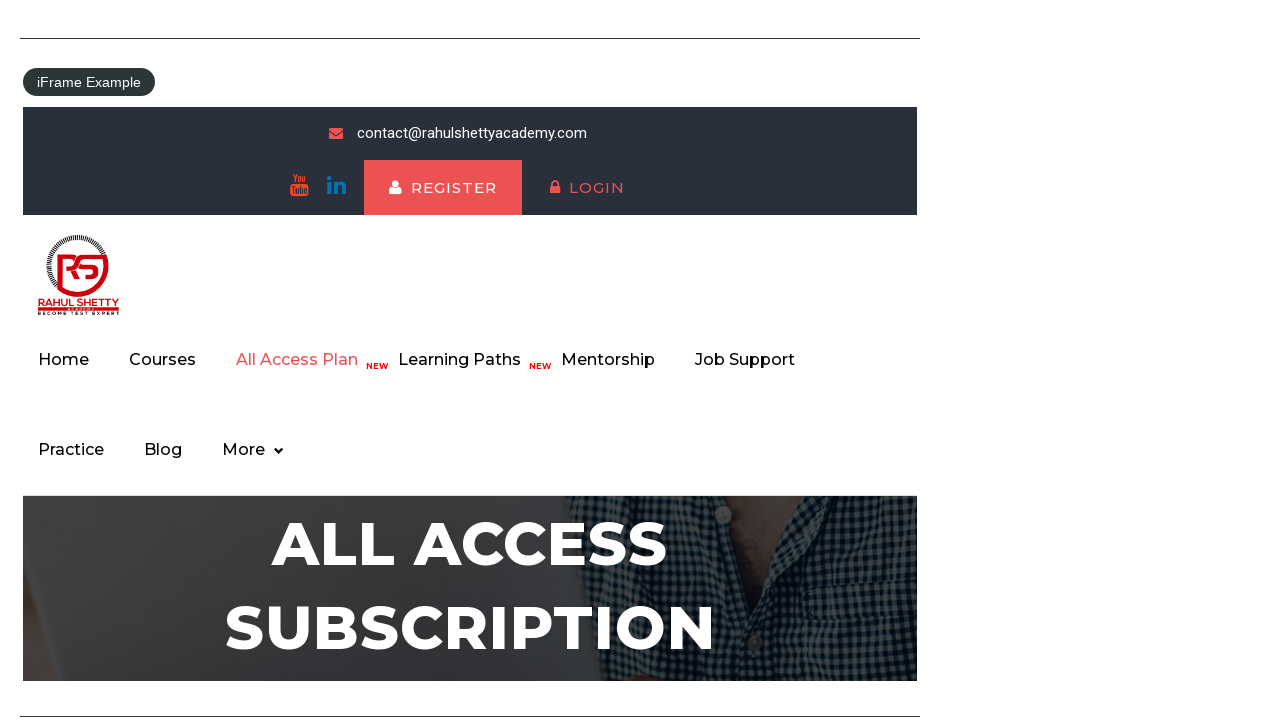